Tests that completed items are removed when Clear completed button is clicked

Starting URL: https://demo.playwright.dev/todomvc

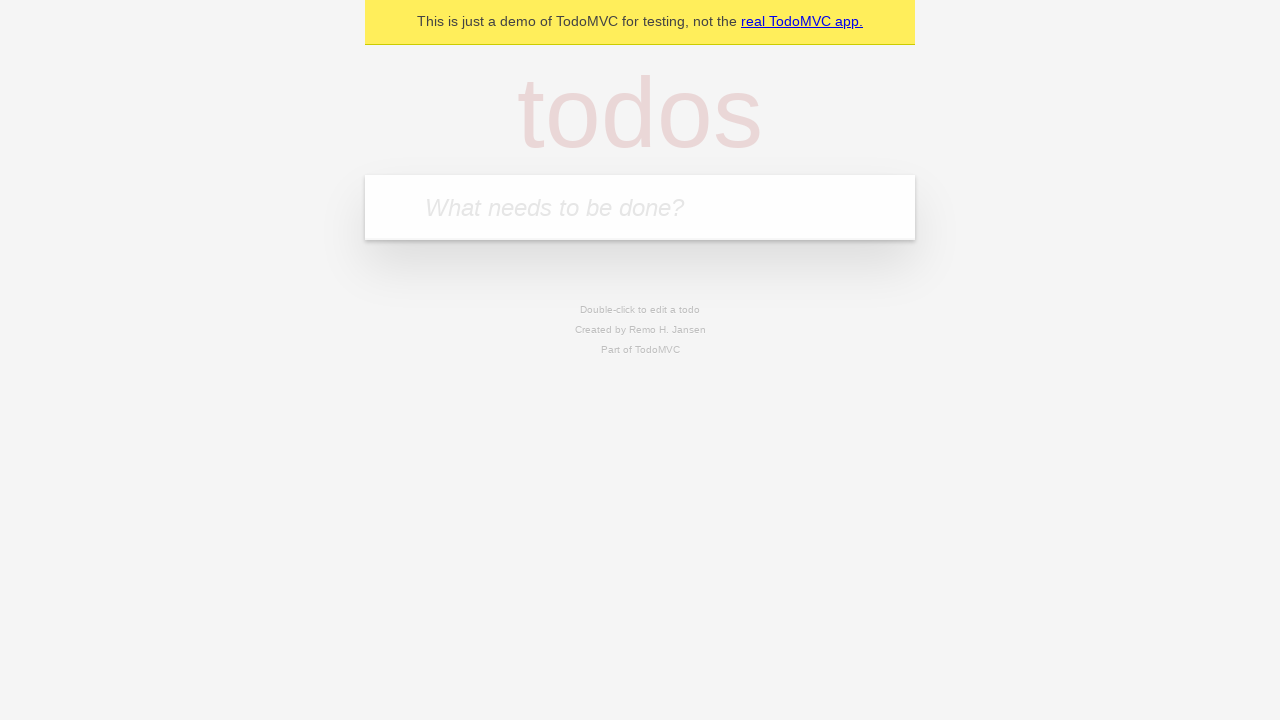

Filled todo input with 'buy some cheese' on internal:attr=[placeholder="What needs to be done?"i]
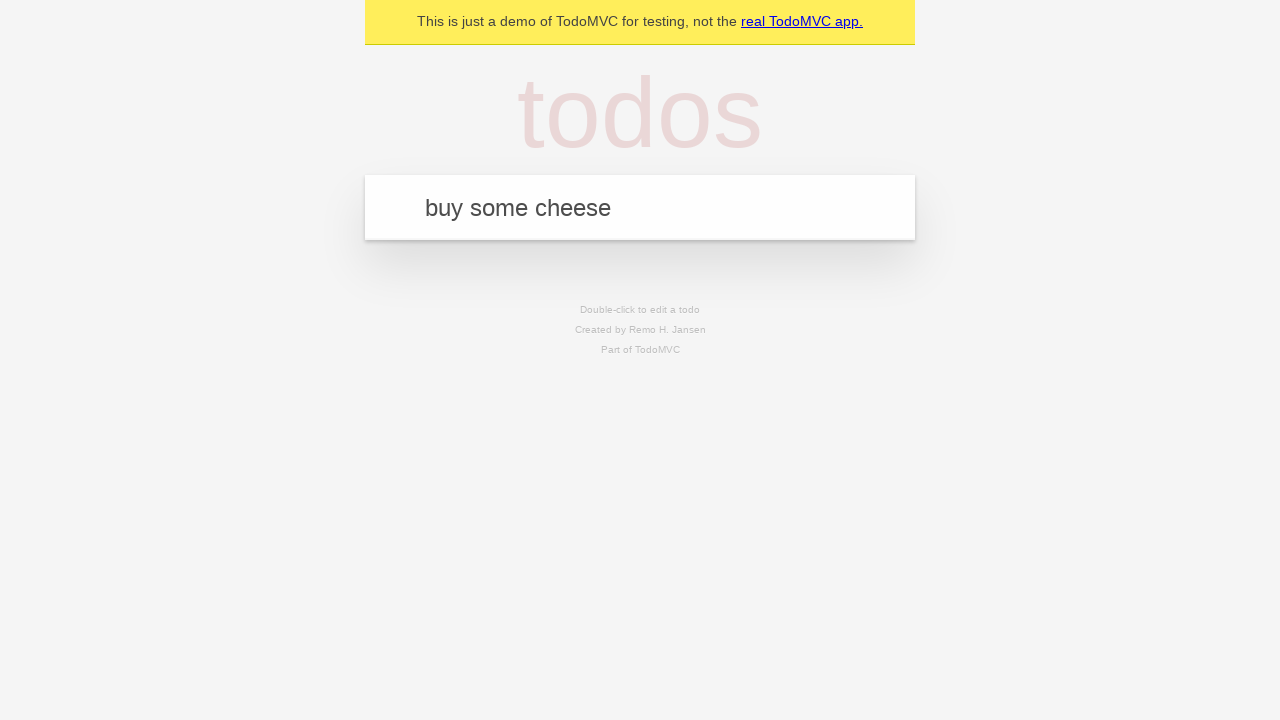

Pressed Enter to add first todo item on internal:attr=[placeholder="What needs to be done?"i]
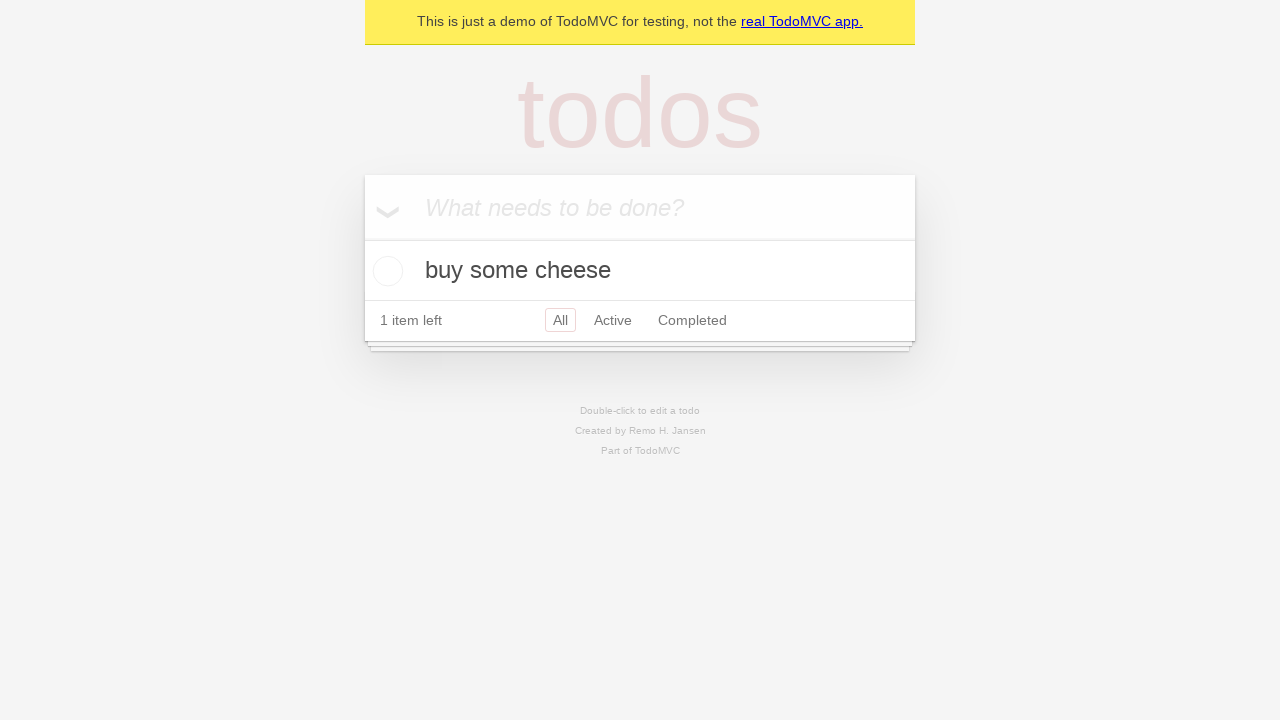

Filled todo input with 'feed the cat' on internal:attr=[placeholder="What needs to be done?"i]
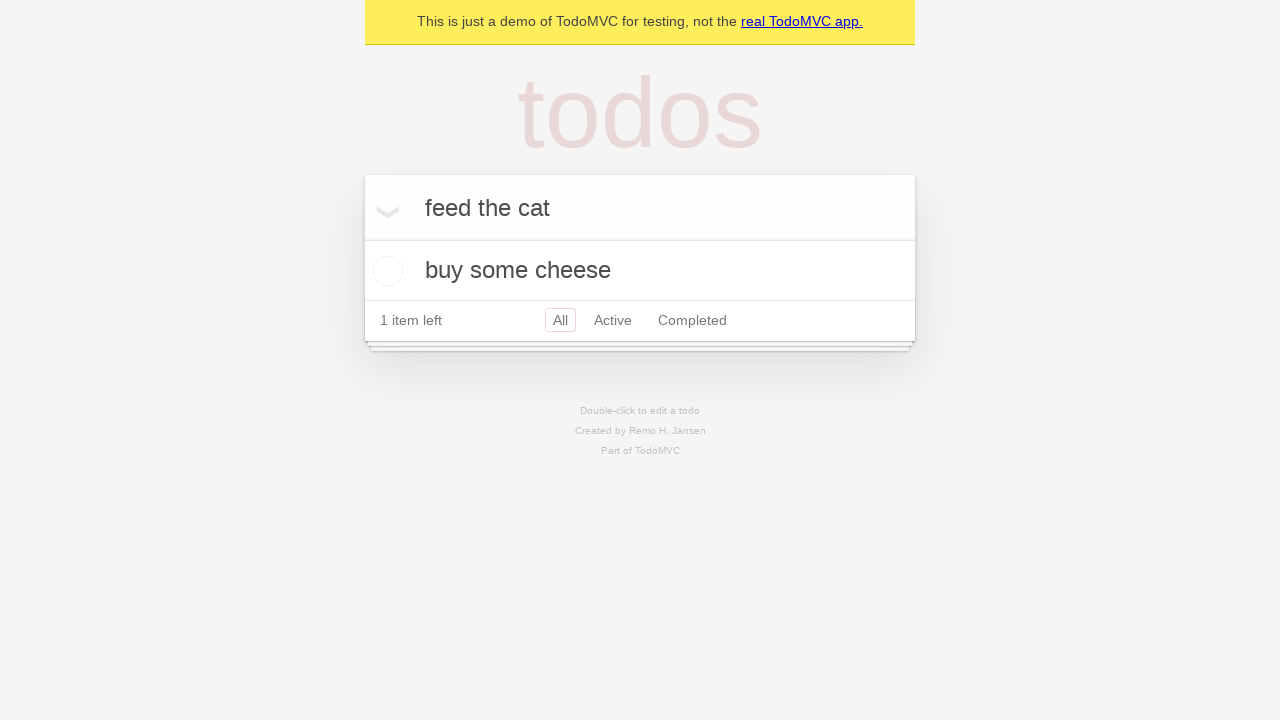

Pressed Enter to add second todo item on internal:attr=[placeholder="What needs to be done?"i]
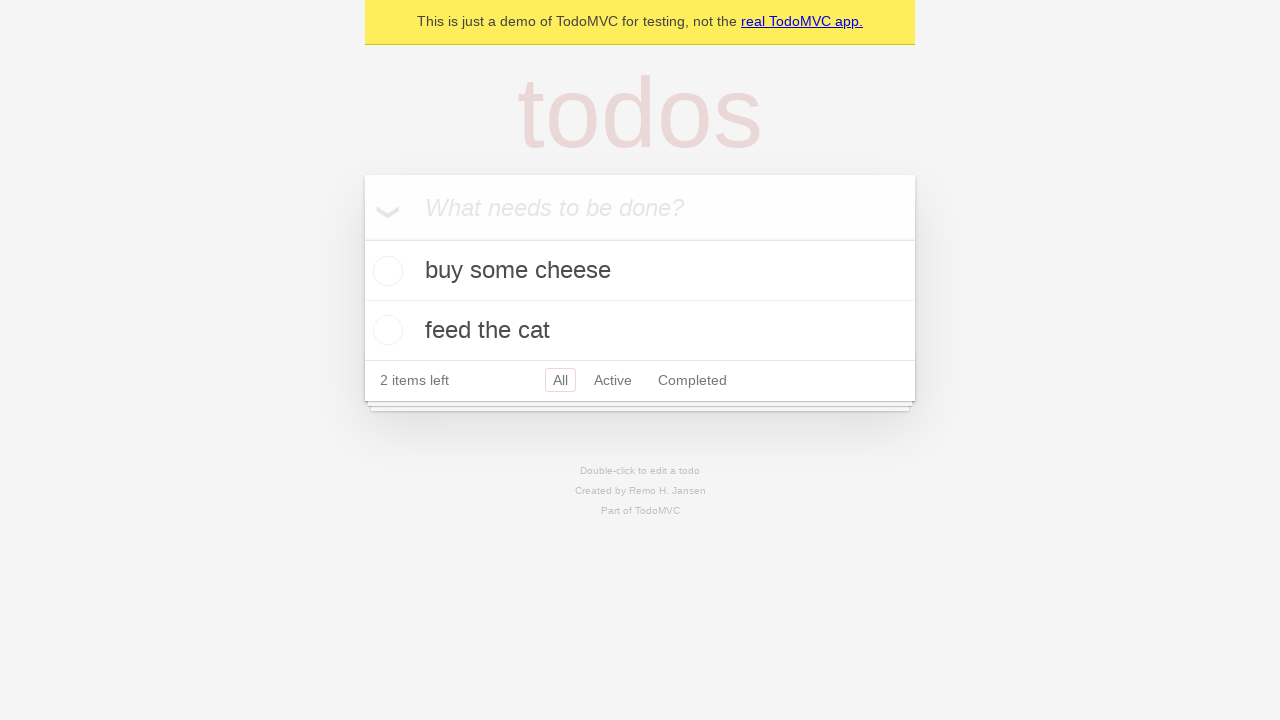

Filled todo input with 'book a doctors appointment' on internal:attr=[placeholder="What needs to be done?"i]
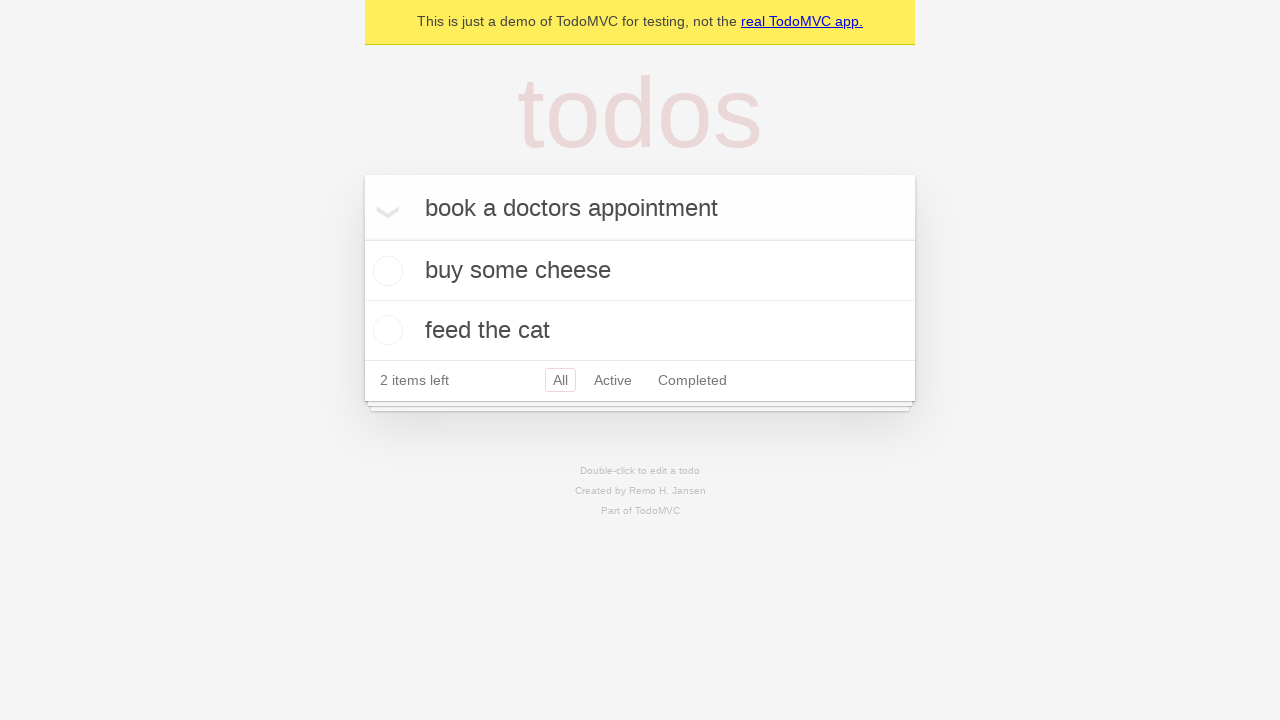

Pressed Enter to add third todo item on internal:attr=[placeholder="What needs to be done?"i]
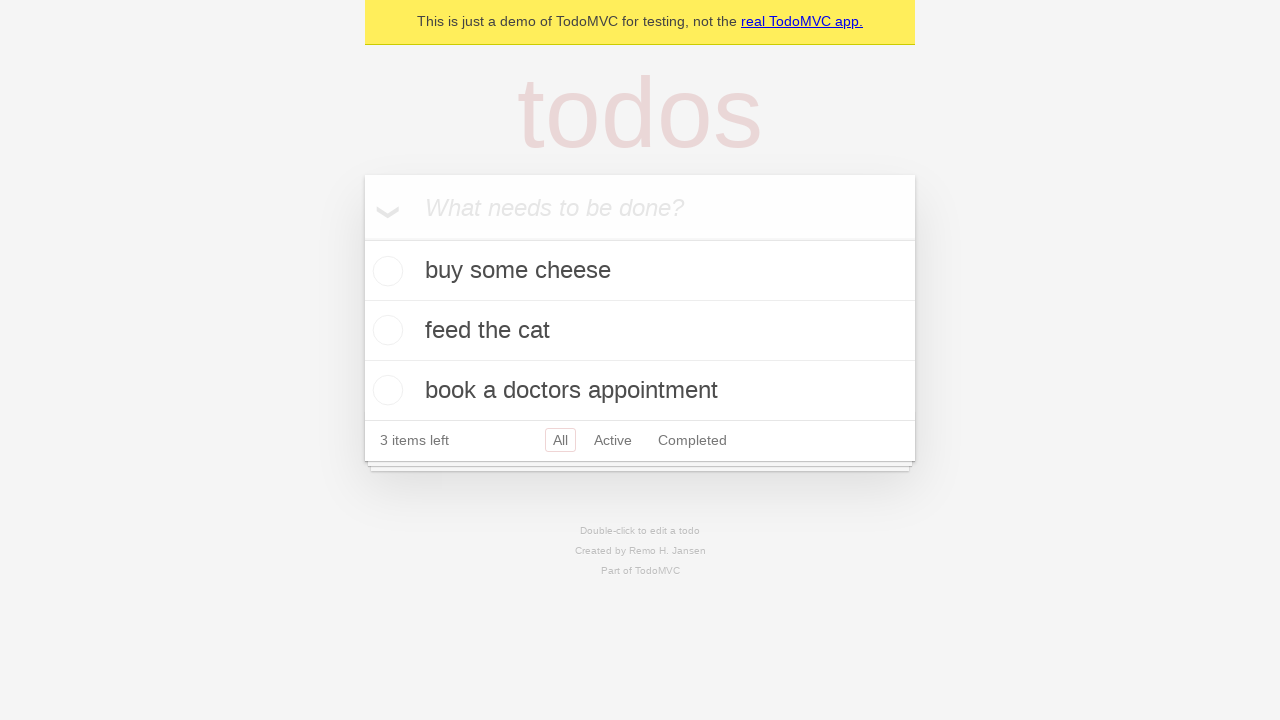

Checked the second todo item to mark it as completed at (385, 330) on internal:testid=[data-testid="todo-item"s] >> nth=1 >> internal:role=checkbox
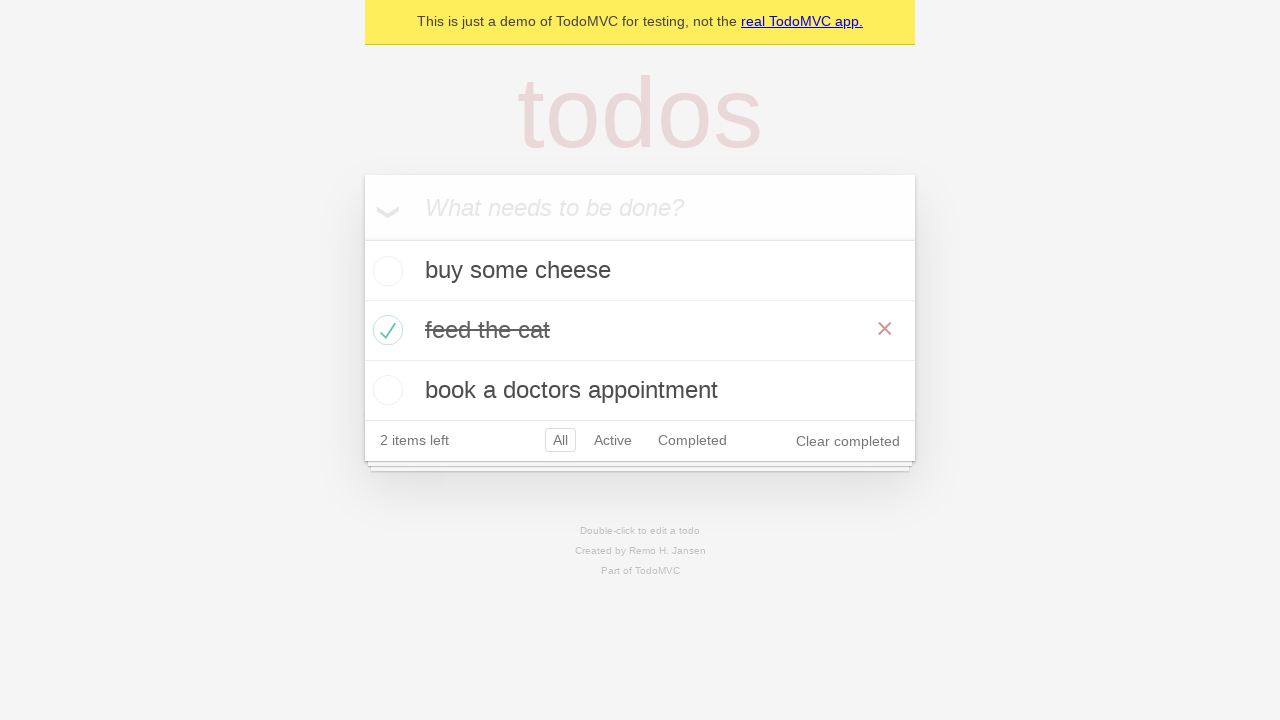

Clicked Clear completed button to remove completed items at (848, 441) on internal:role=button[name="Clear completed"i]
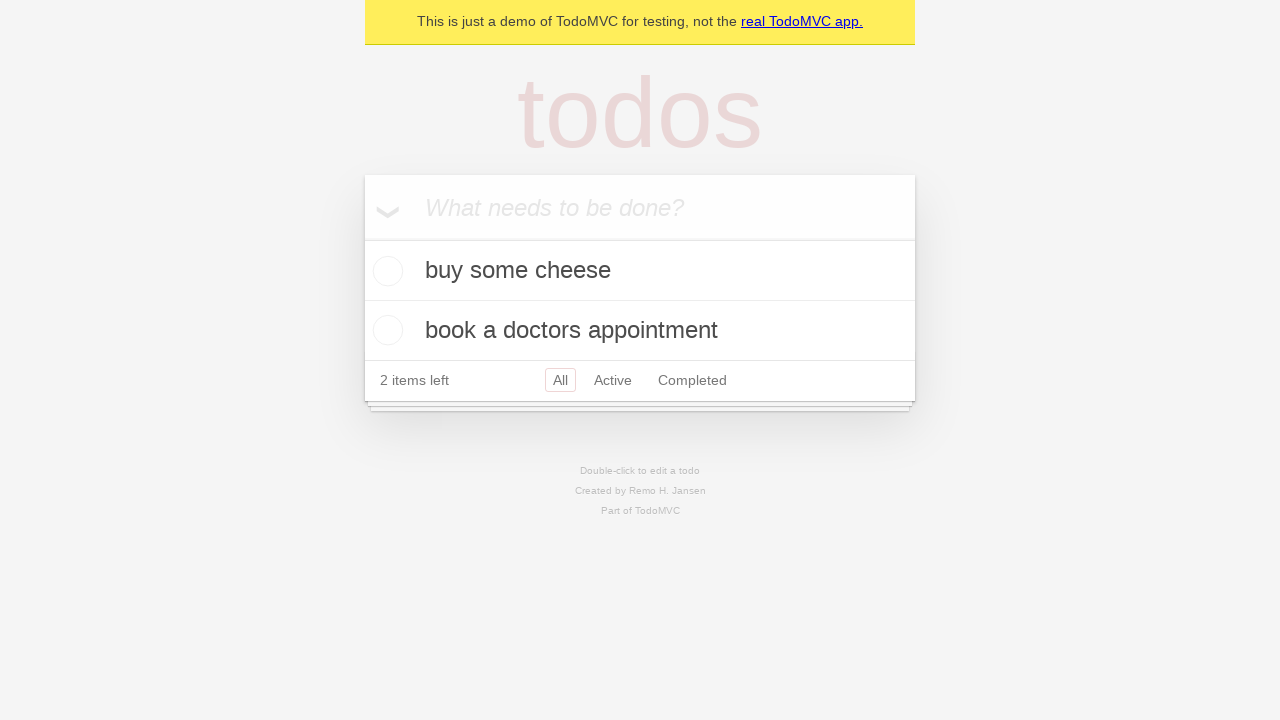

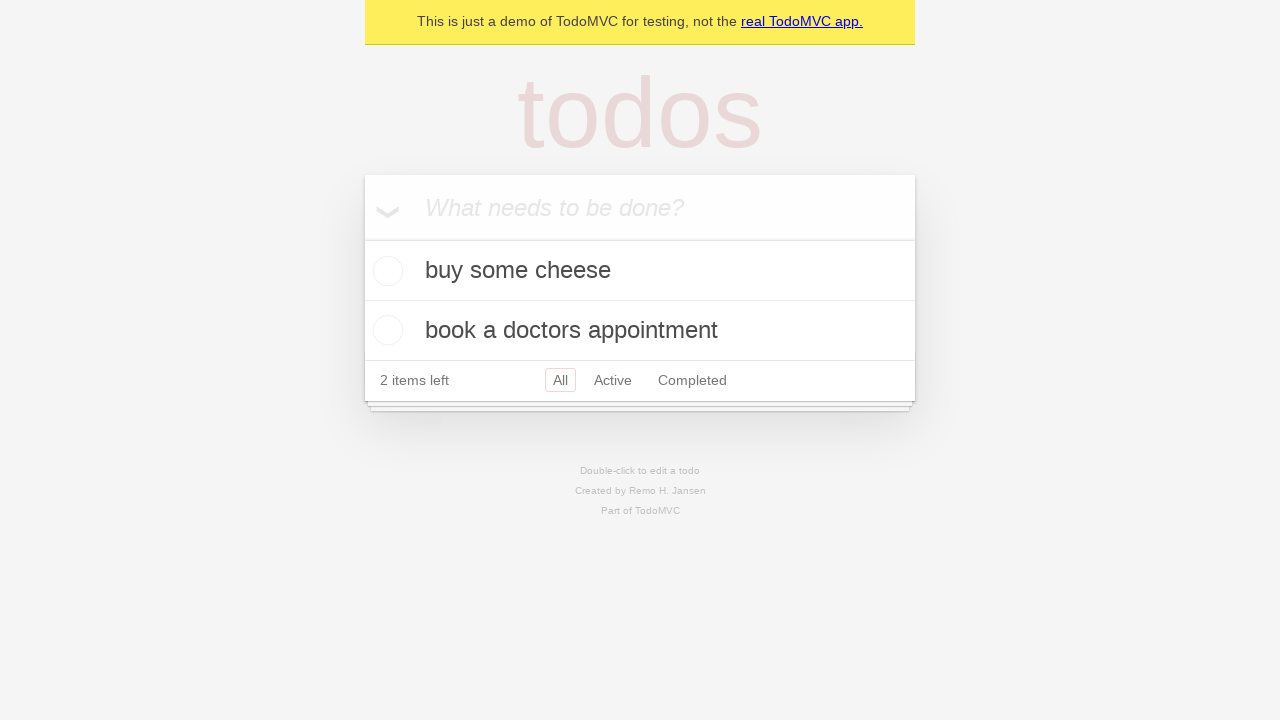